Tests error handling by navigating to a non-existent page and verifying that a 404 error page is displayed

Starting URL: https://dash.iasouth.tech/pagina-inexistente.html

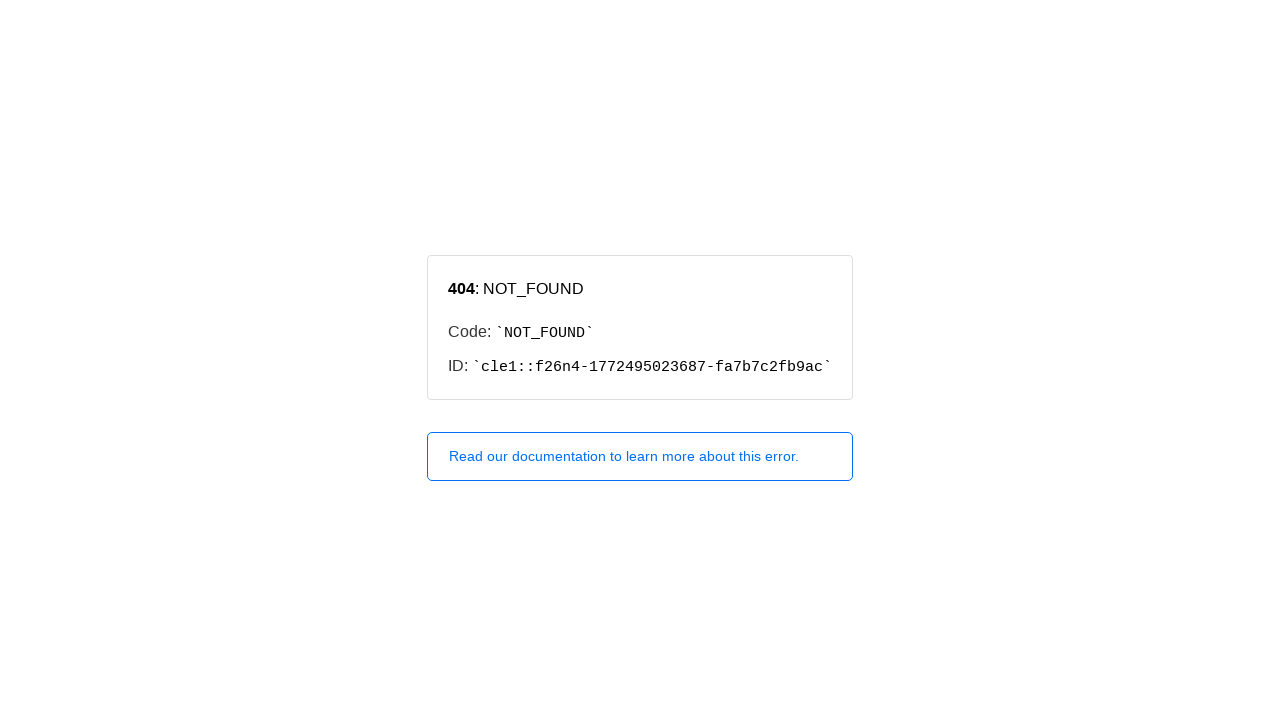

Navigated to non-existent page (pagina-inexistente.html)
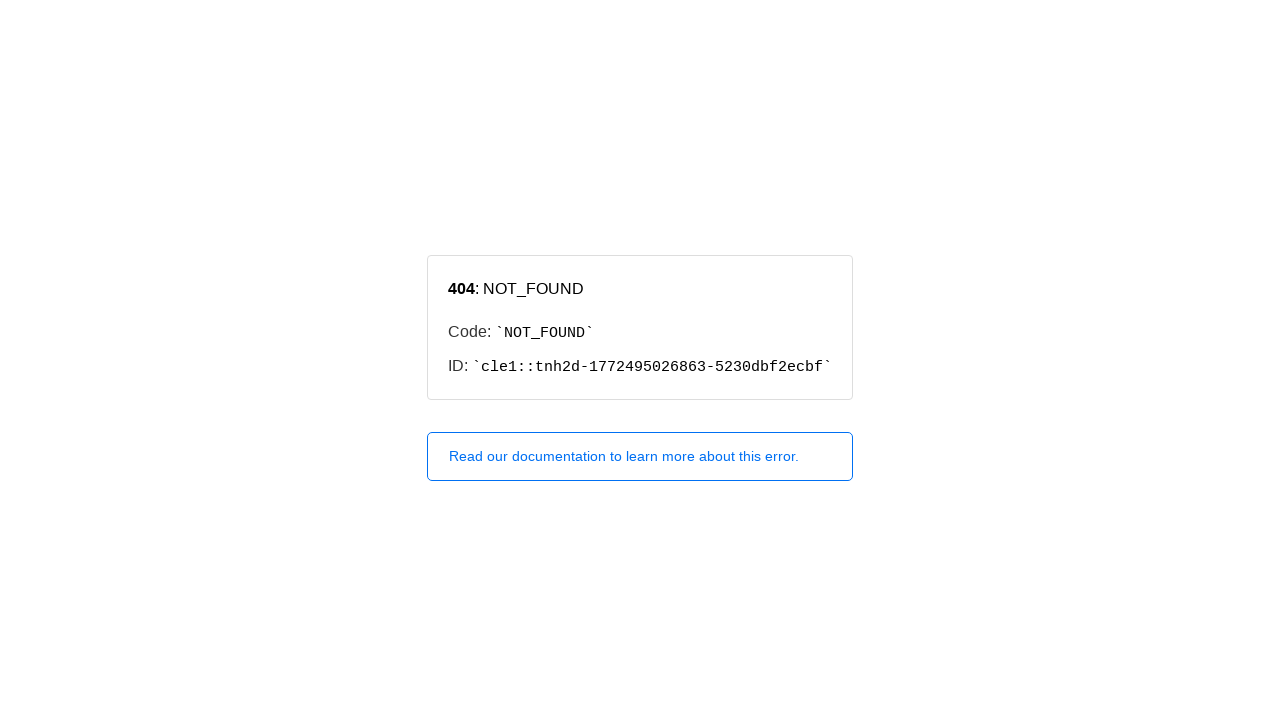

Page loaded and domcontentloaded event fired
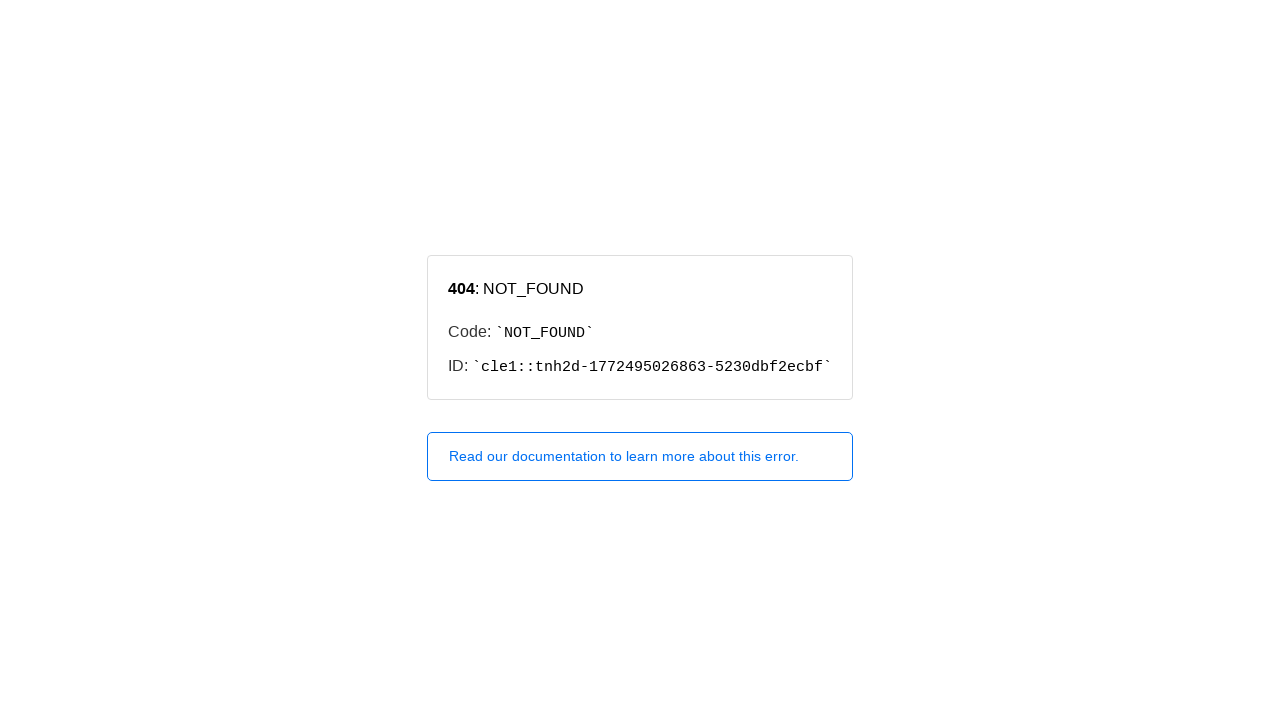

Retrieved page title: '404: NOT_FOUND'
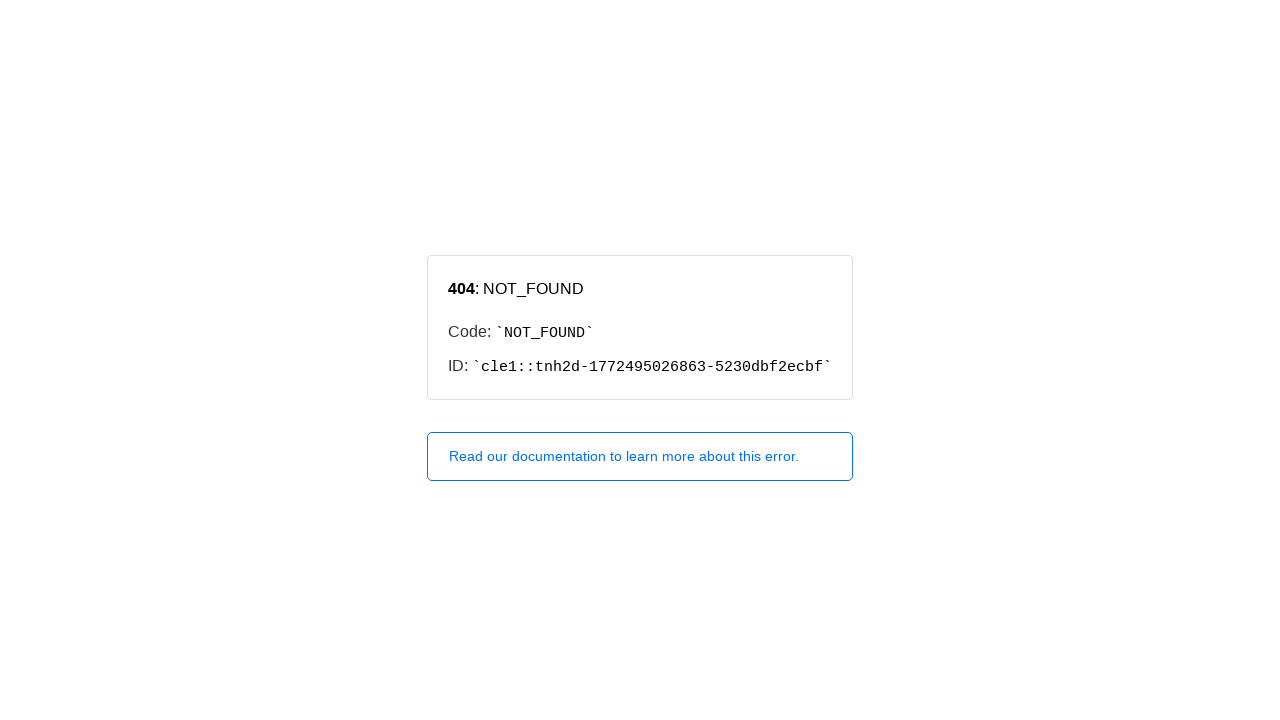

Retrieved current URL: 'https://dash.iasouth.tech/pagina-inexistente.html'
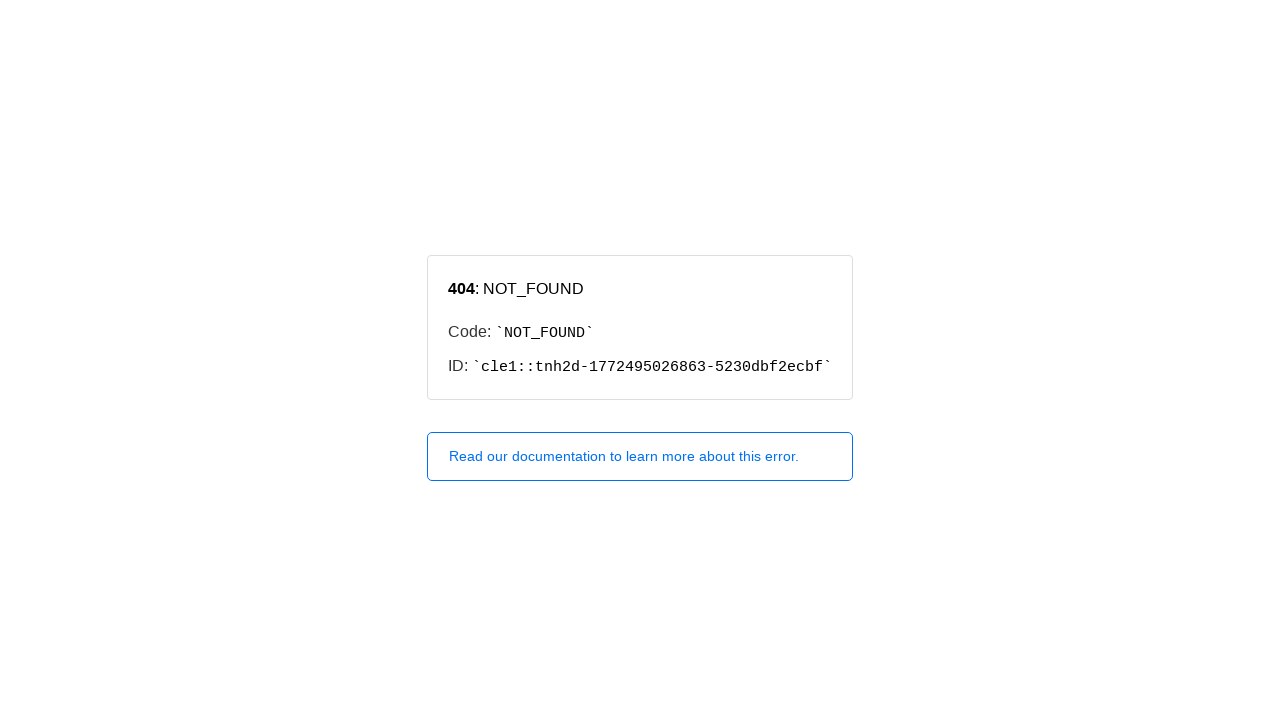

Verified 404 error handling is present (assertion passed)
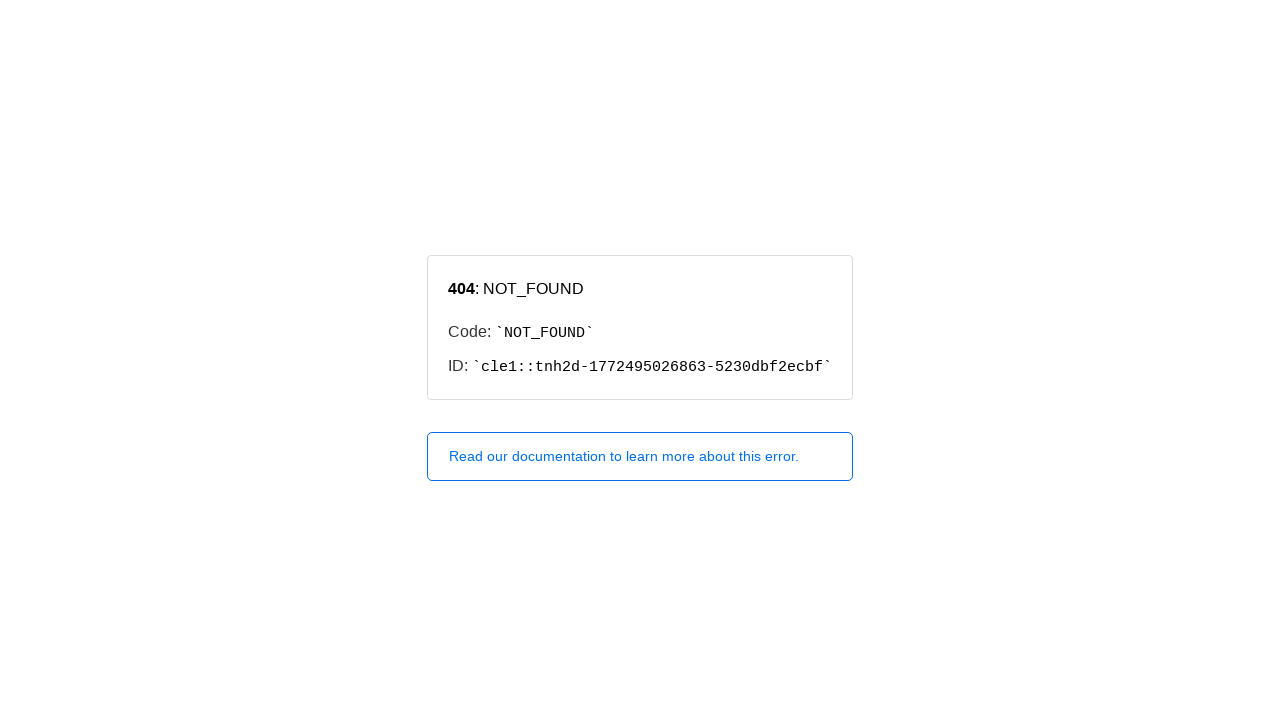

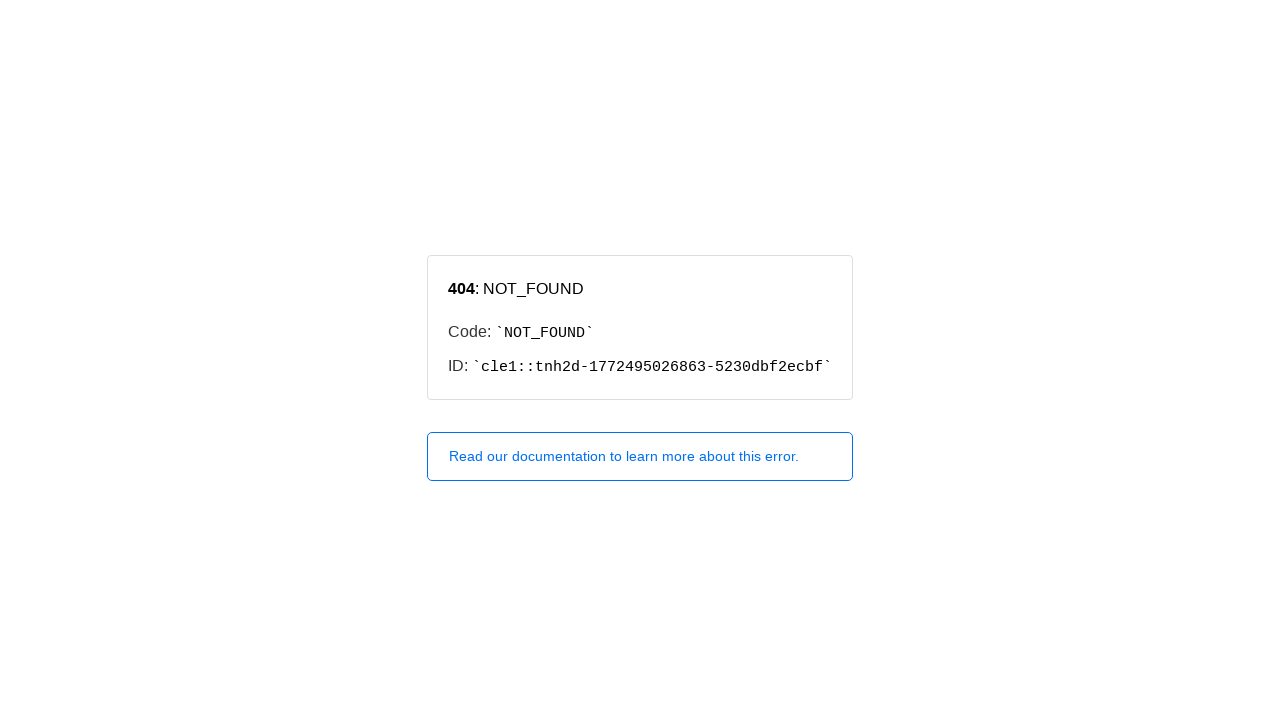